Tests frame handling by navigating to a frames demo page and filling an input field located inside an iframe using frame locator.

Starting URL: https://ui.vision/demo/webtest/frames/

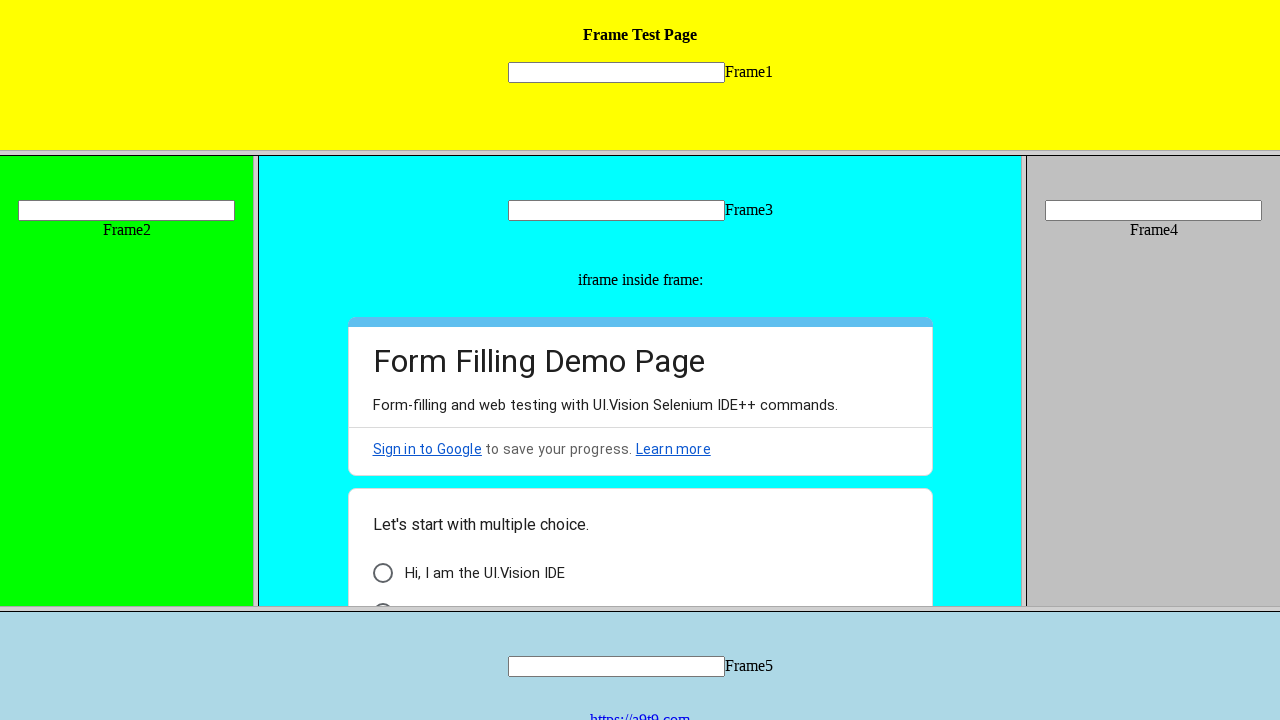

Navigated to frames demo page
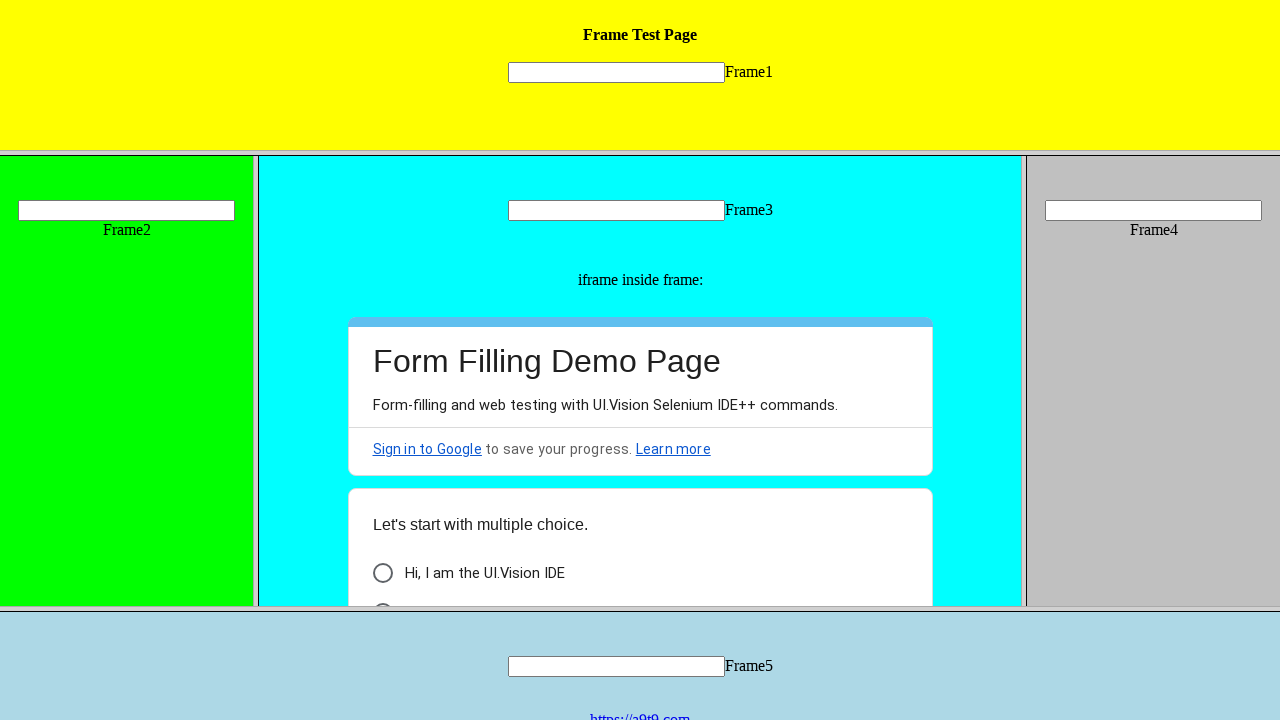

Located input field inside iframe with src='frame_1.html'
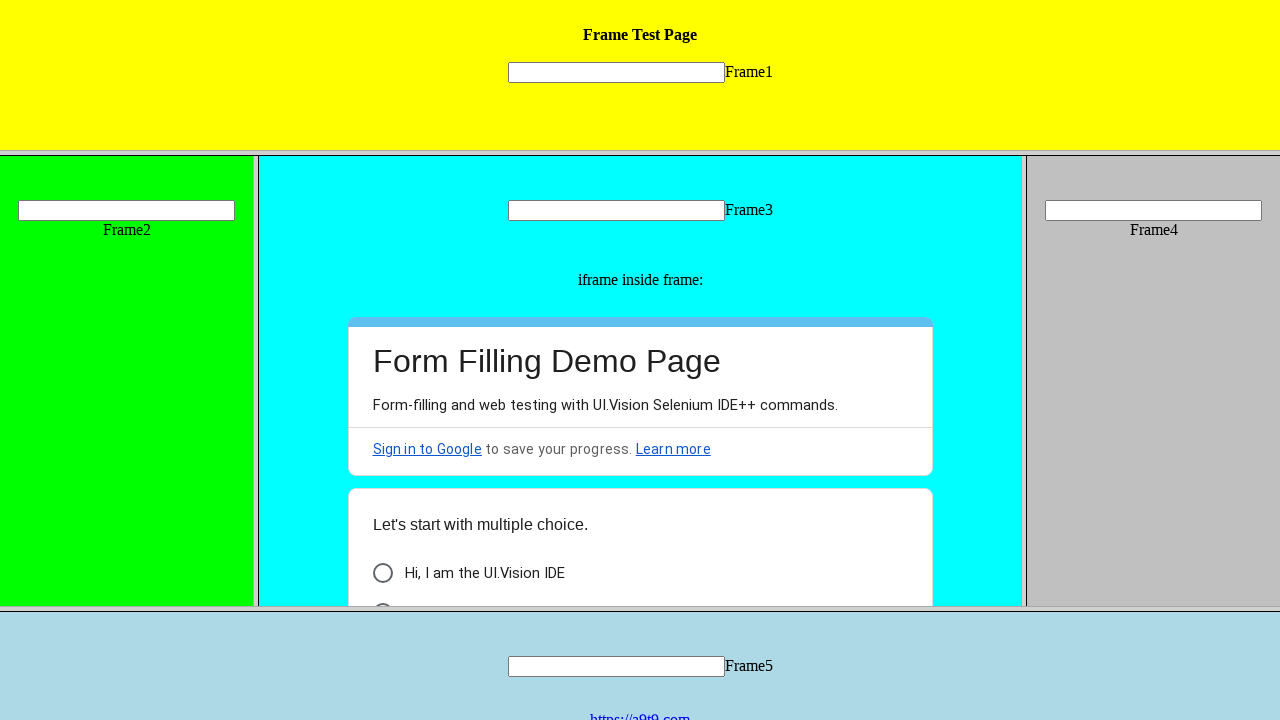

Filled iframe input field with 'Hello Marshivane' on frame[src='frame_1.html'] >> internal:control=enter-frame >> [name='mytext1']
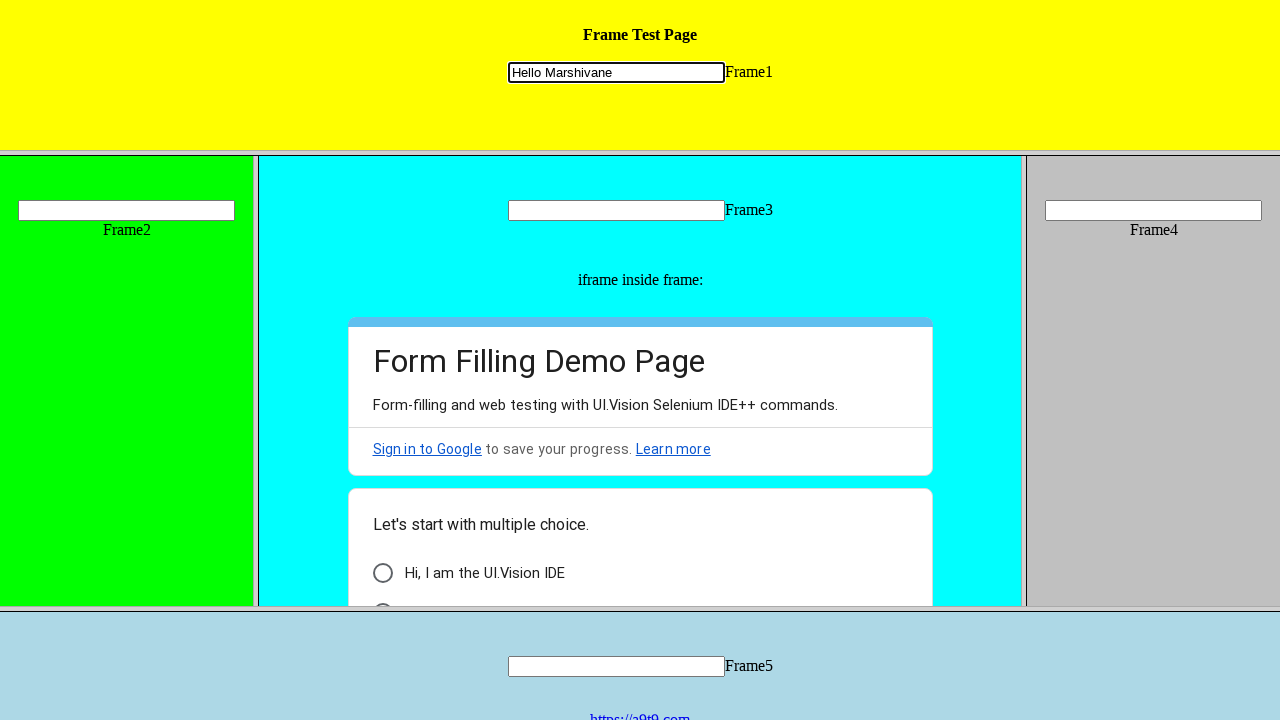

Waited 2000ms for action to complete
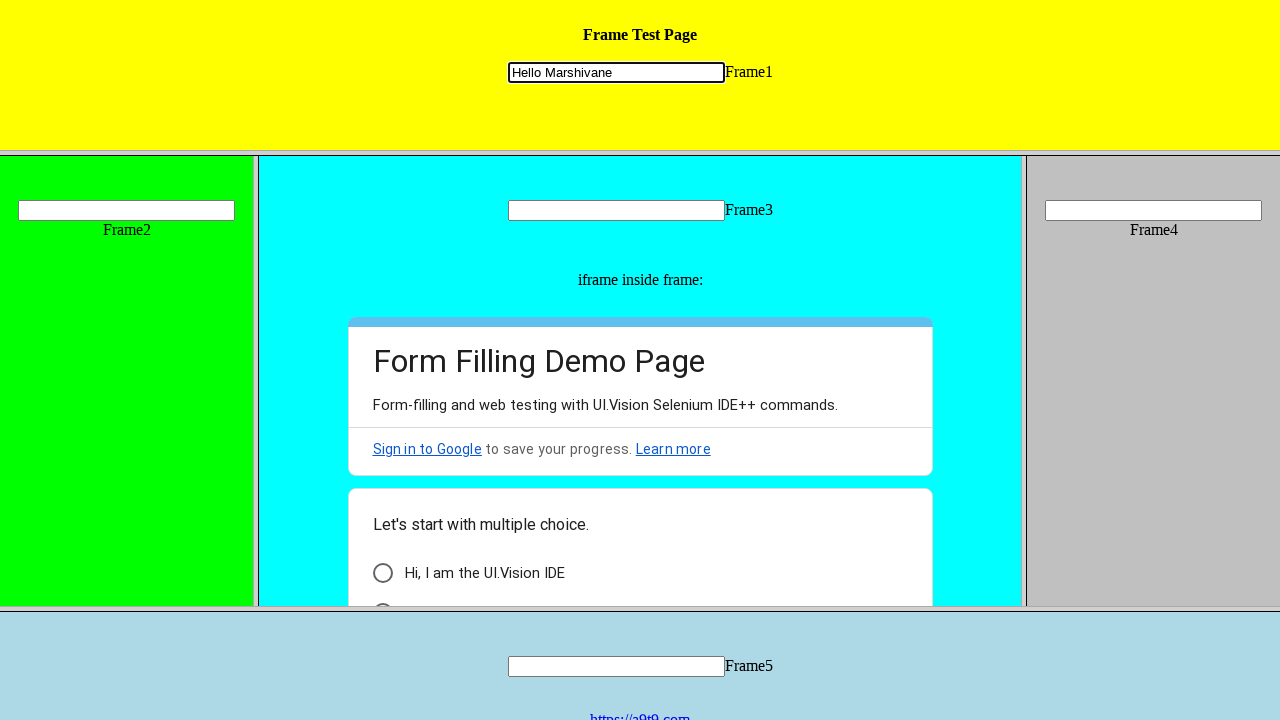

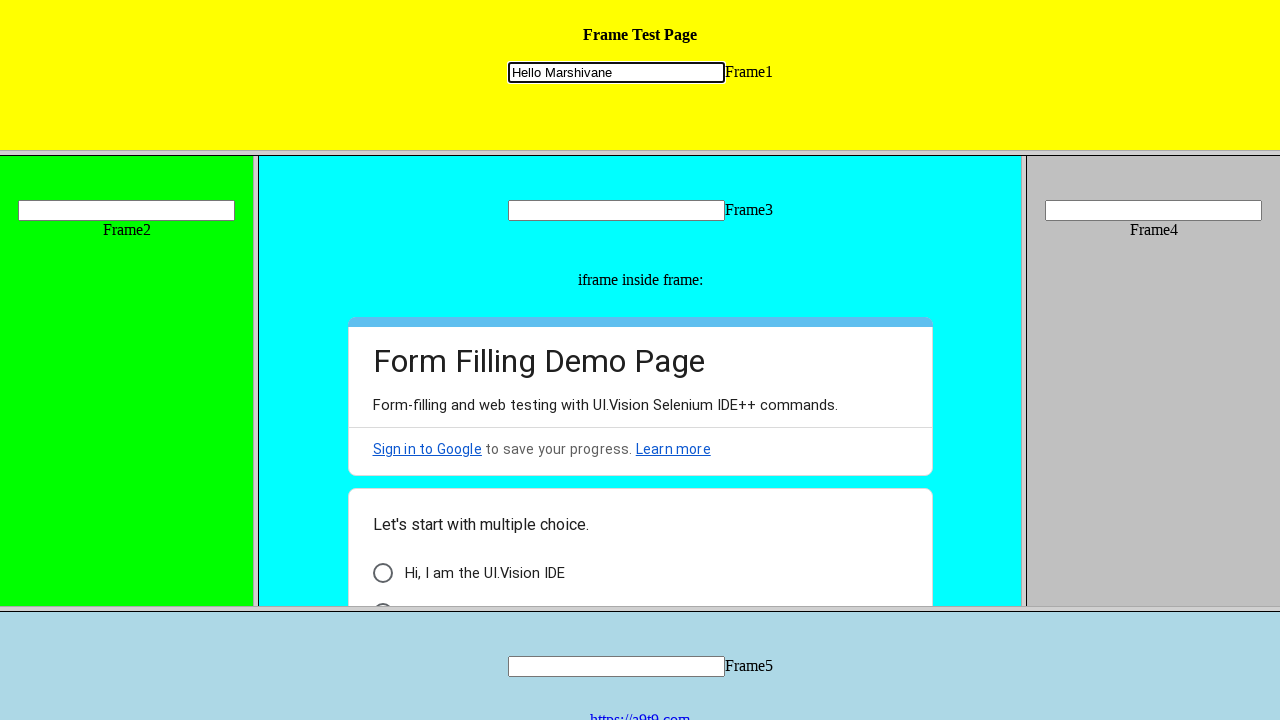